Navigates to the Python.org homepage to verify the page loads successfully

Starting URL: https://www.python.org

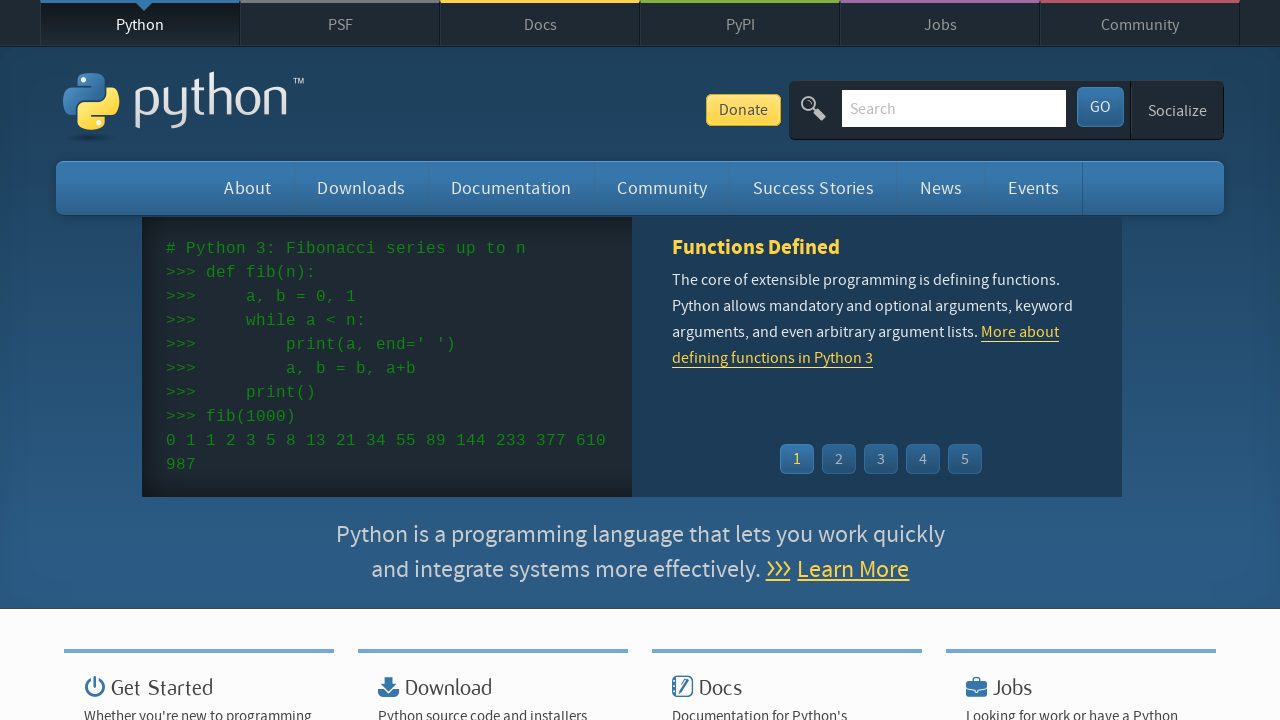

Navigated to Python.org homepage
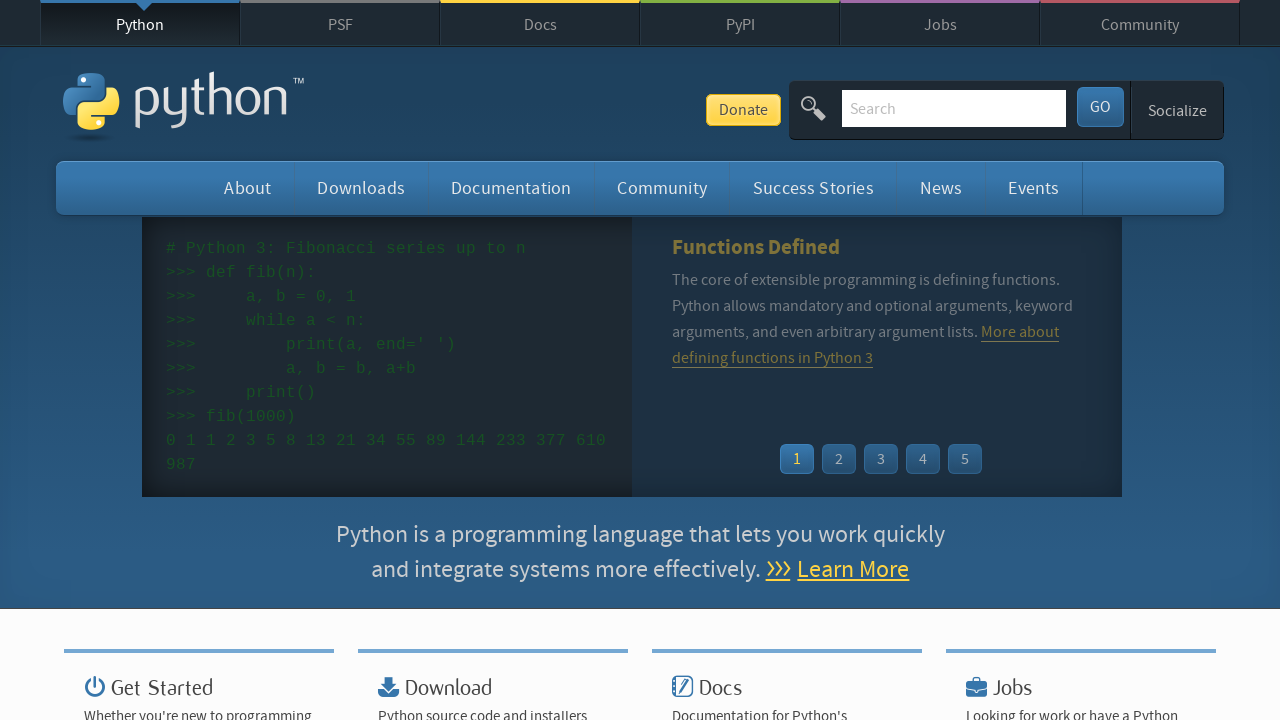

Waited for page to load completely
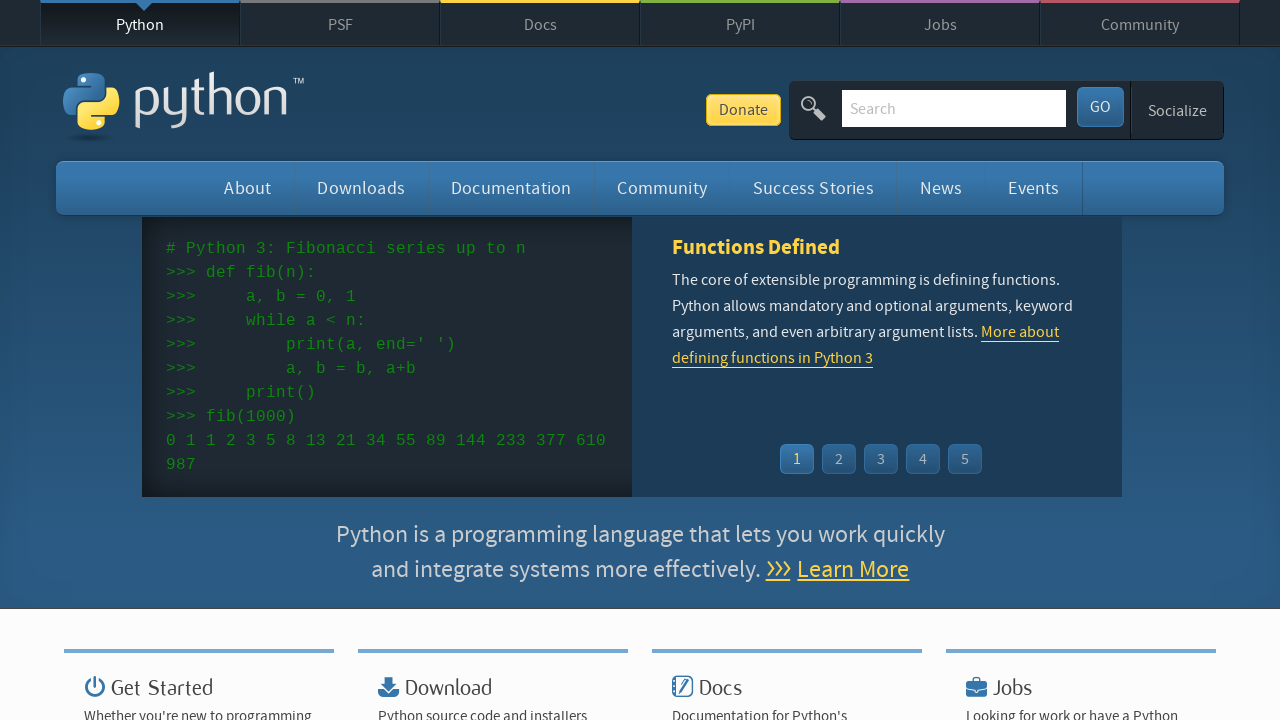

Verified page title is 'Welcome to Python.org'
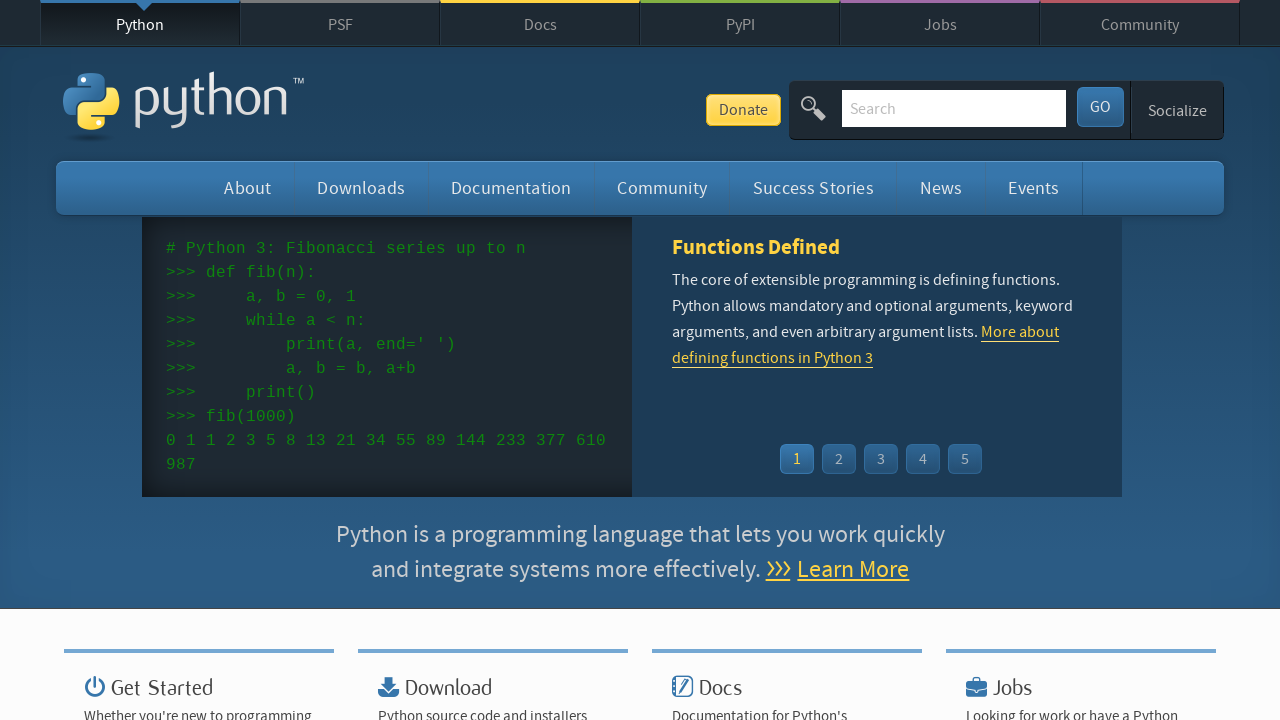

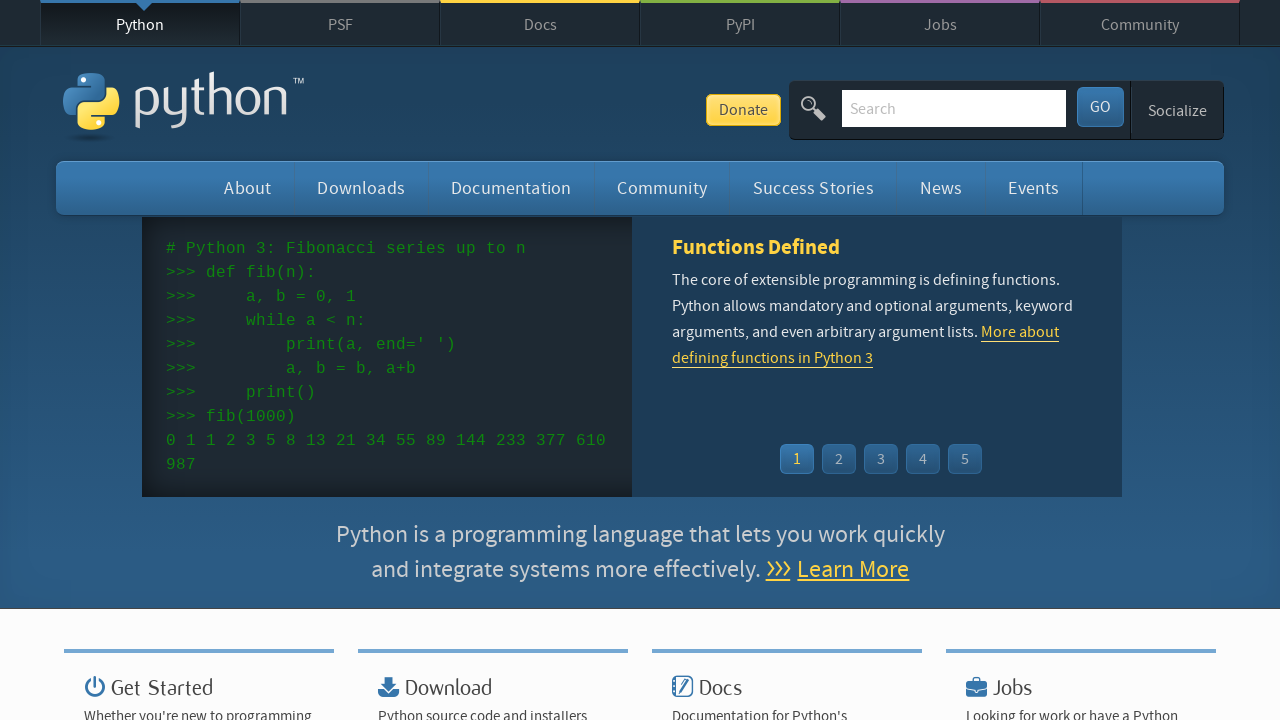